Tests URL change by hovering over products dropdown and selecting a specific product option

Starting URL: http://kevinlamping.com/webdriverio-course-content/index.html#

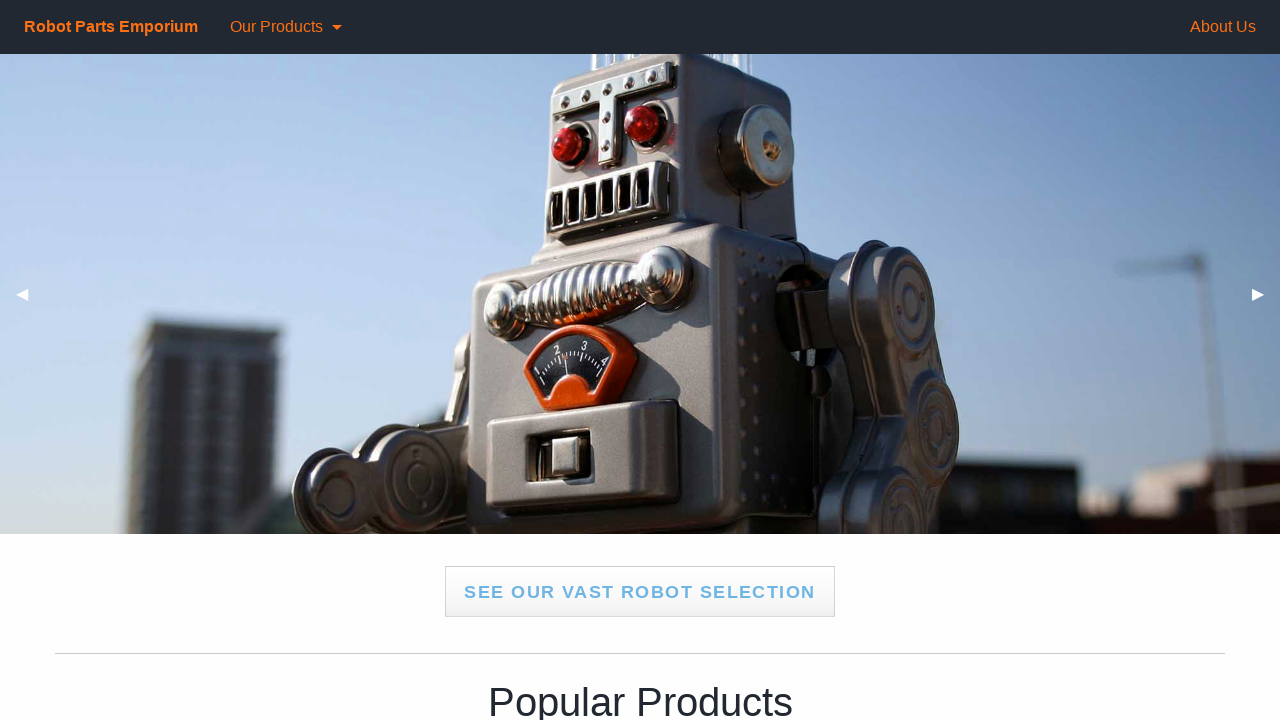

Hovered over 'Our Products' dropdown to reveal submenu at (280, 27) on xpath=//ul/li[2]/a[@tabindex='0']
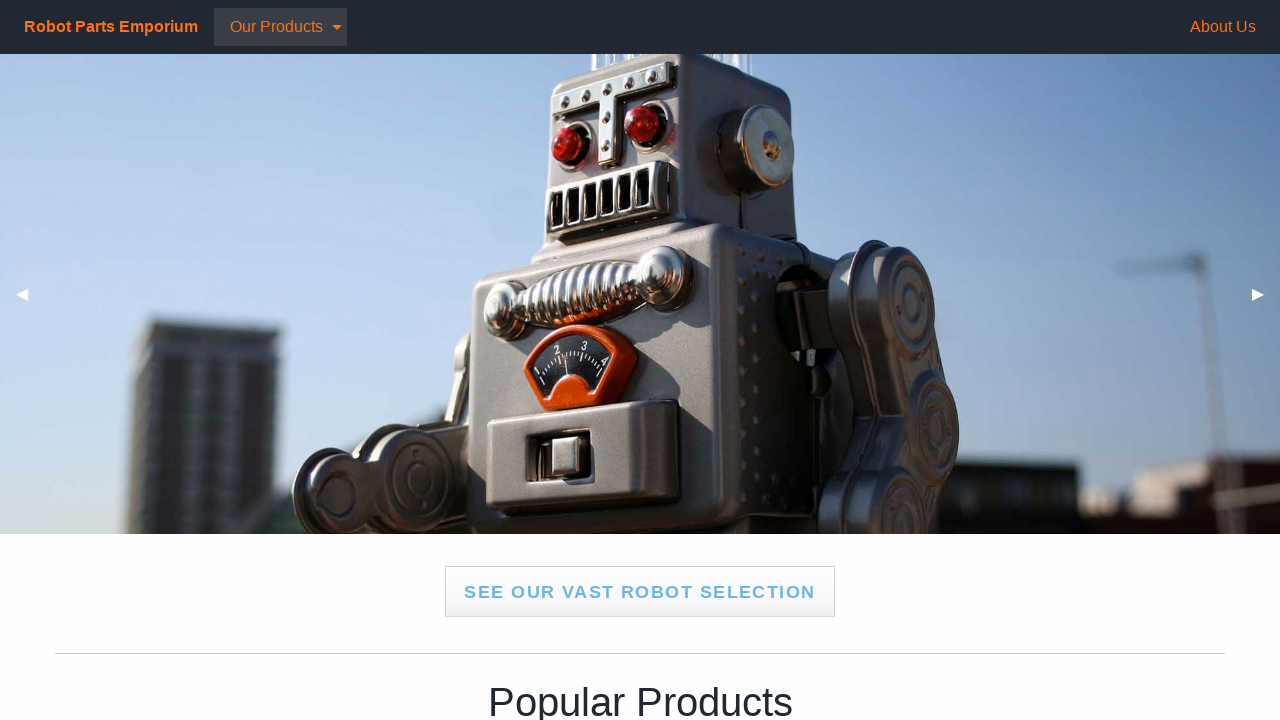

Clicked on 'Dr. Noonian Soong's Emotion Chip' product option at (314, 186) on xpath=//div[1]/ul/li[2]/ul/li[3]/a
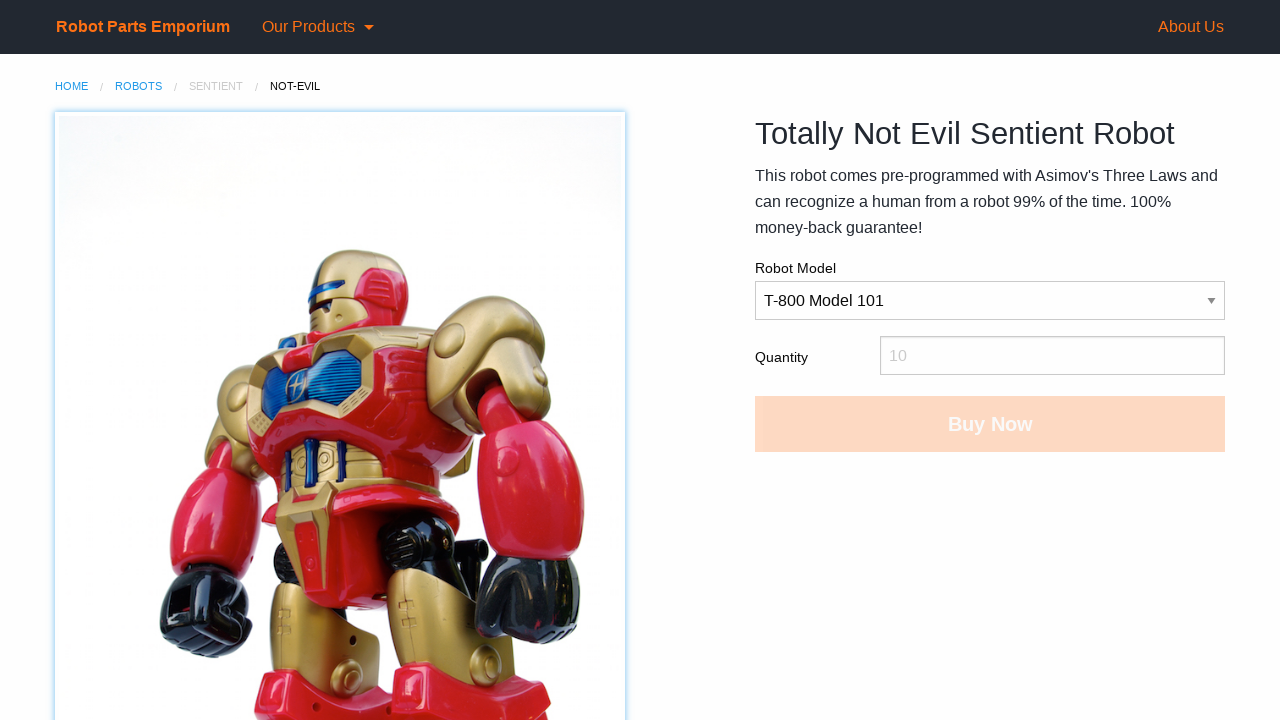

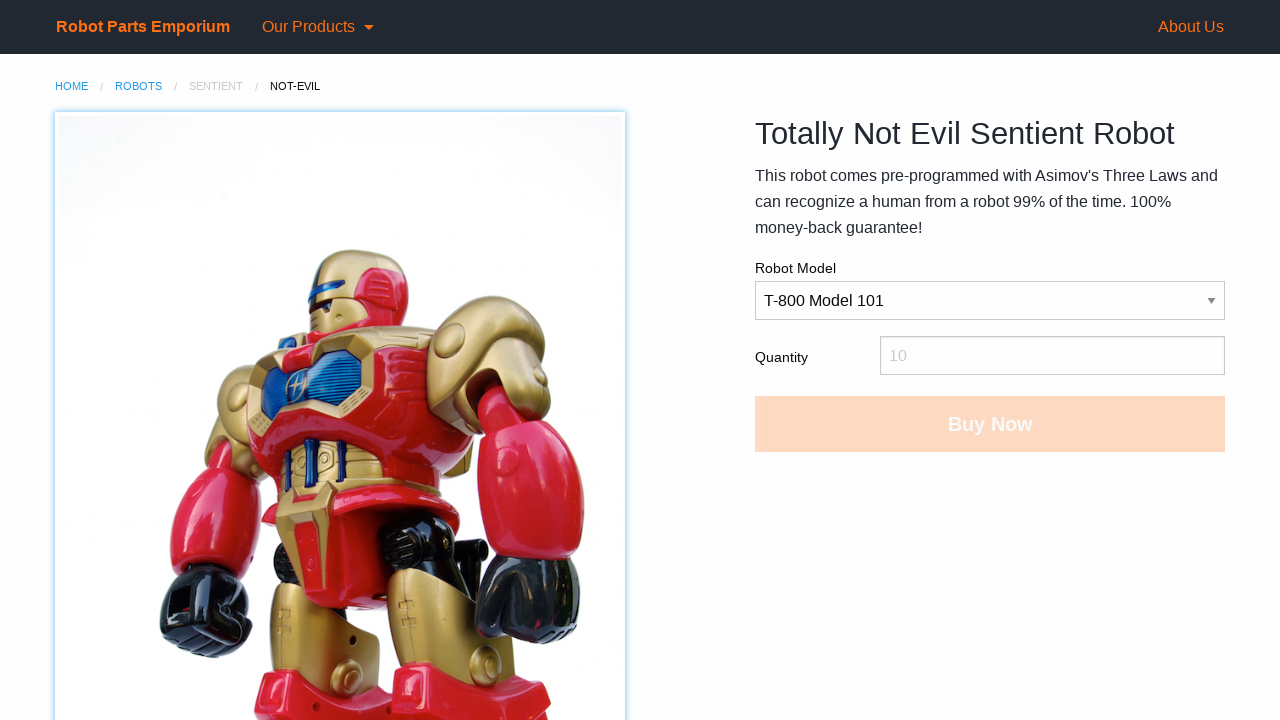